Tests YouTube search functionality by entering a search query for "Pantropiko by BINI" and submitting the search form, then verifying results are found

Starting URL: https://www.youtube.com/

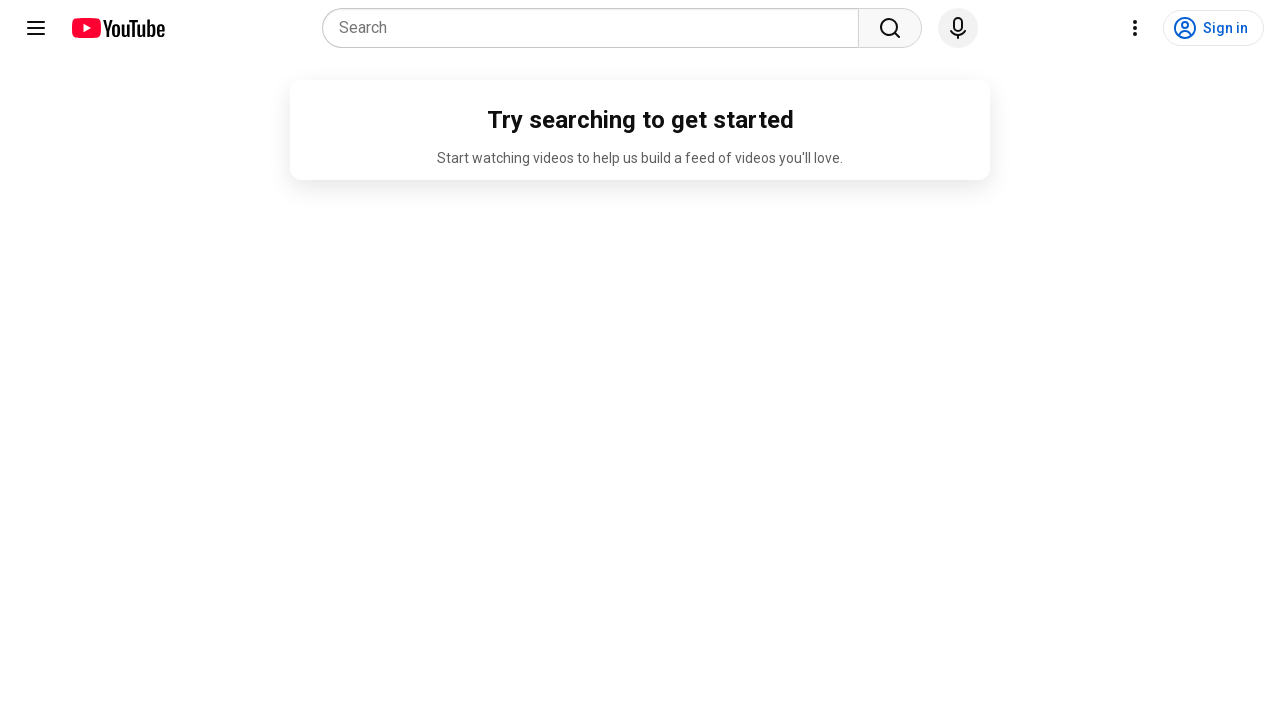

Clicked on the YouTube search box at (596, 28) on input[name='search_query']
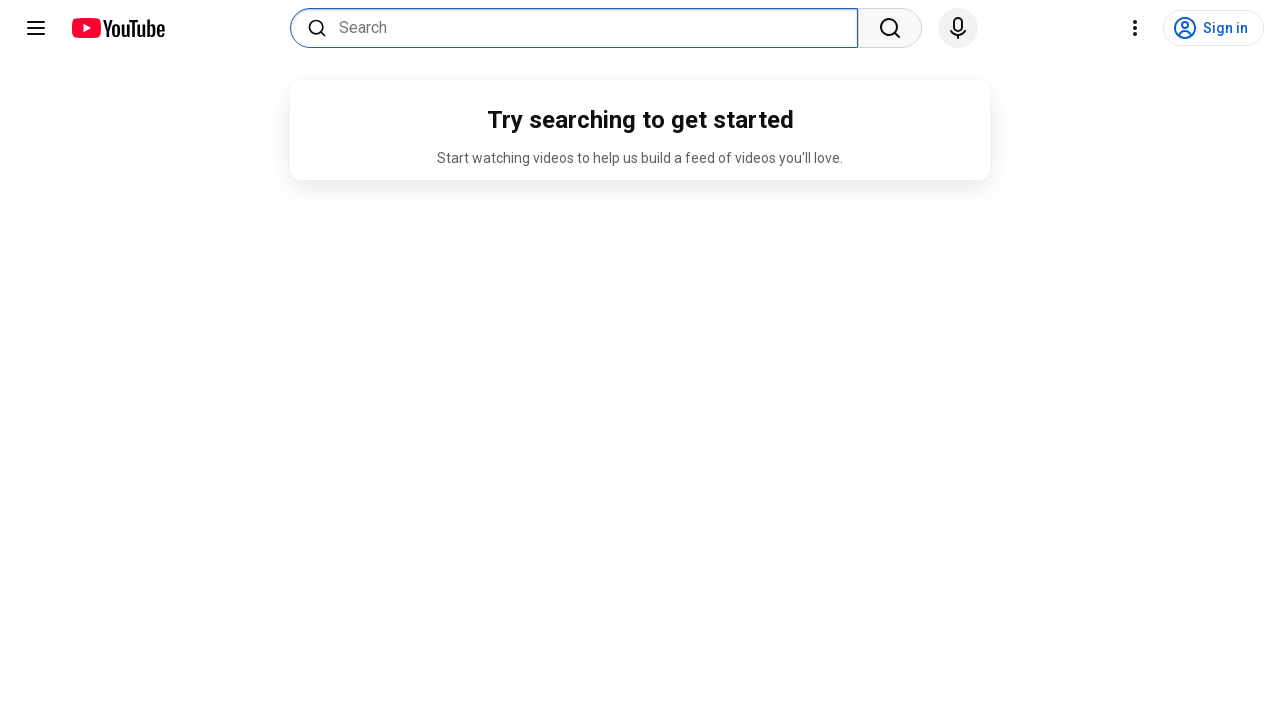

Filled search box with 'Pantropiko by BINI' on input[name='search_query']
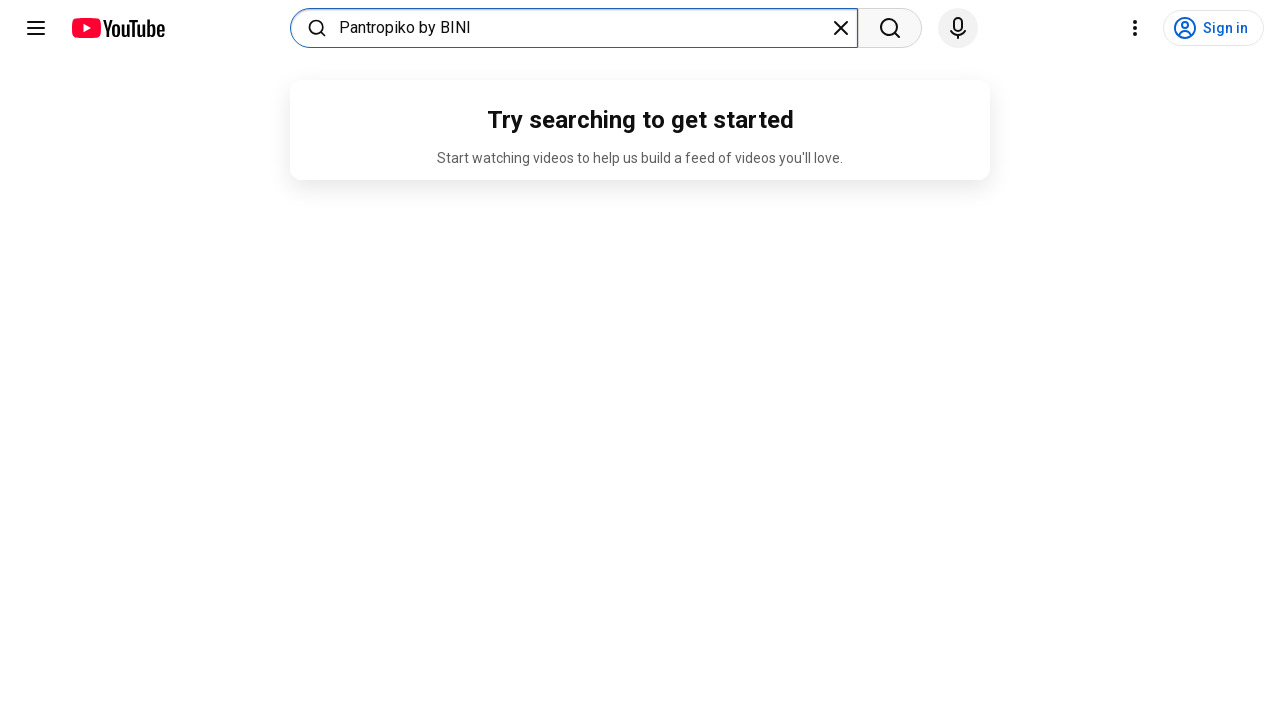

Pressed Enter to submit the search query on input[name='search_query']
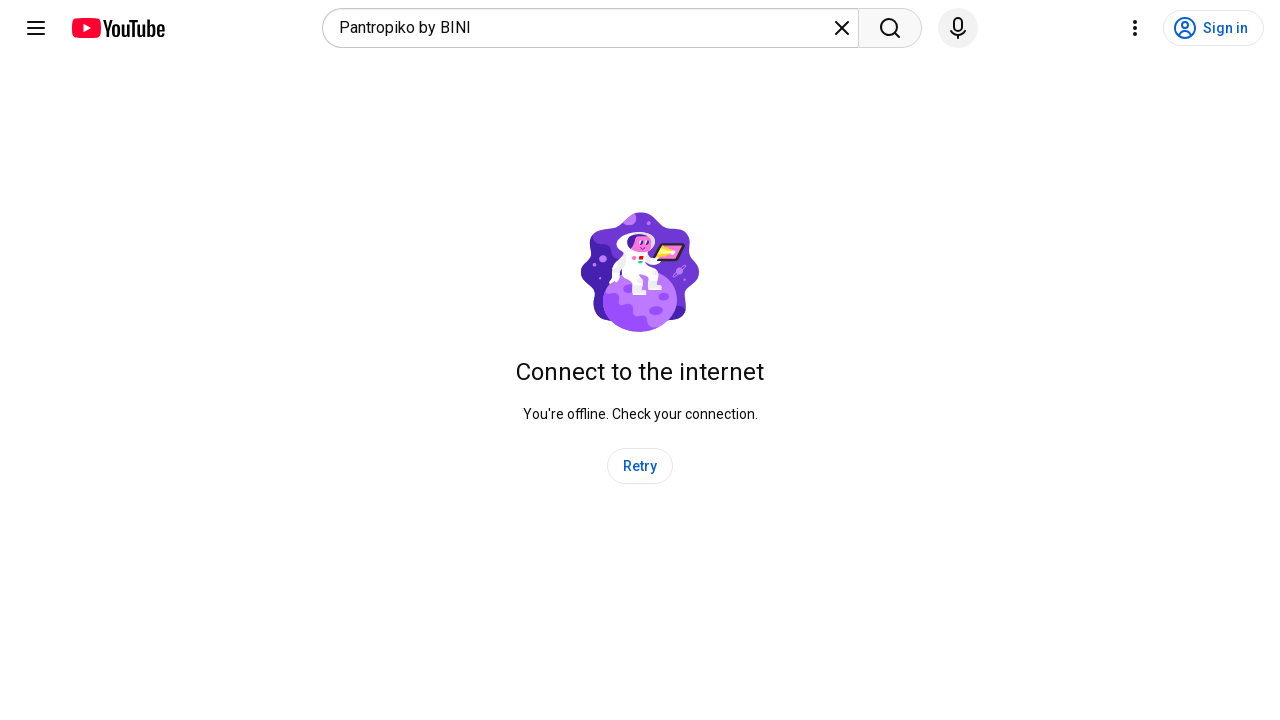

Search results loaded successfully
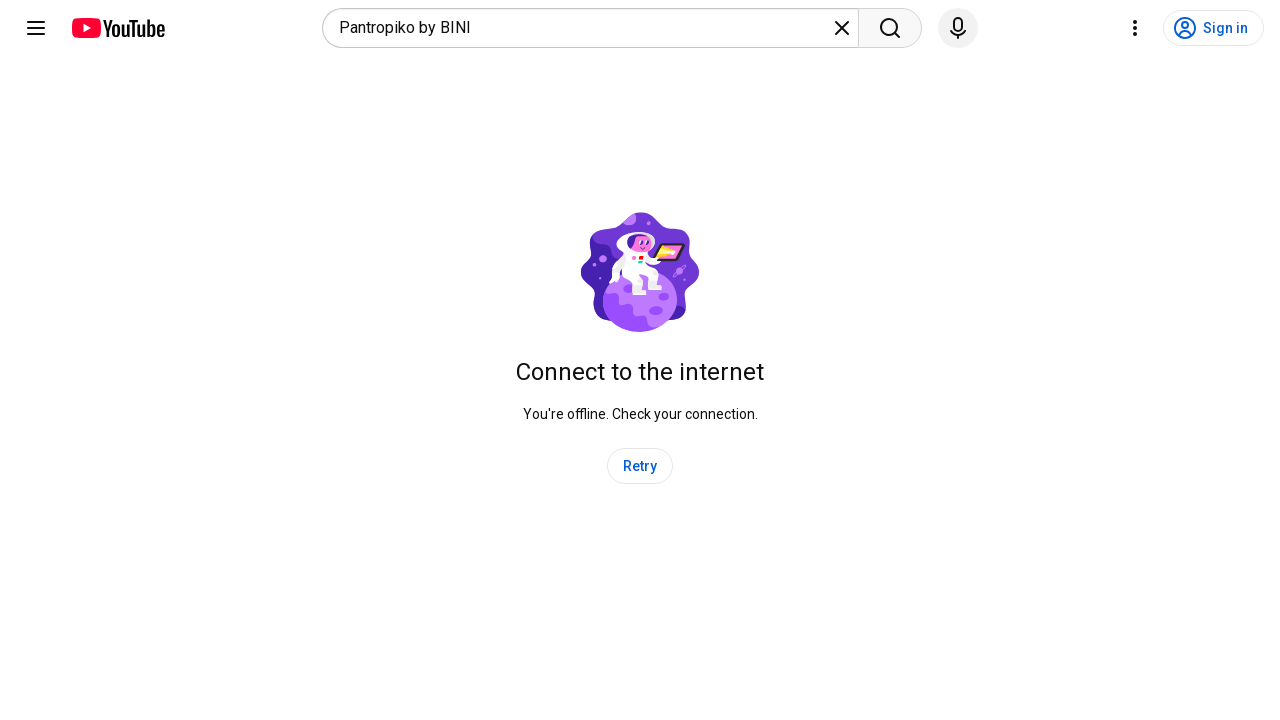

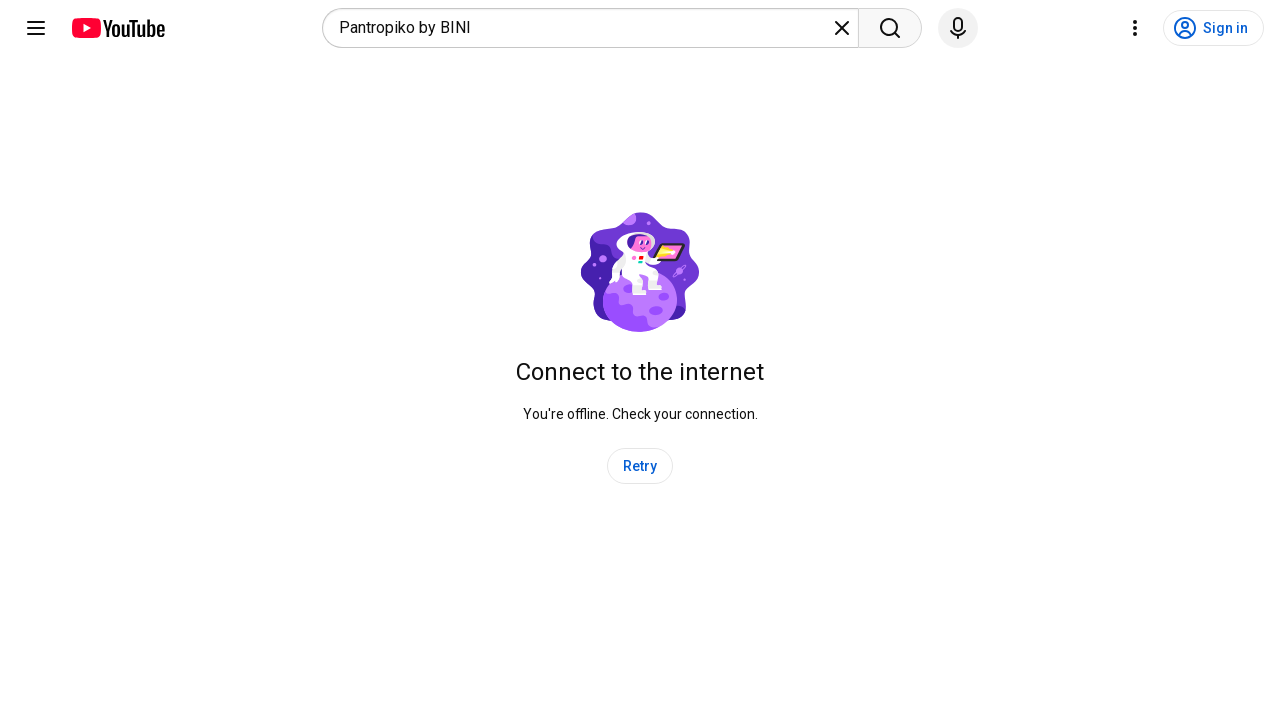